Tests a registration form by filling in first name, last name, email, and phone number fields, then submitting and verifying the success message is displayed.

Starting URL: http://suninjuly.github.io/registration1.html

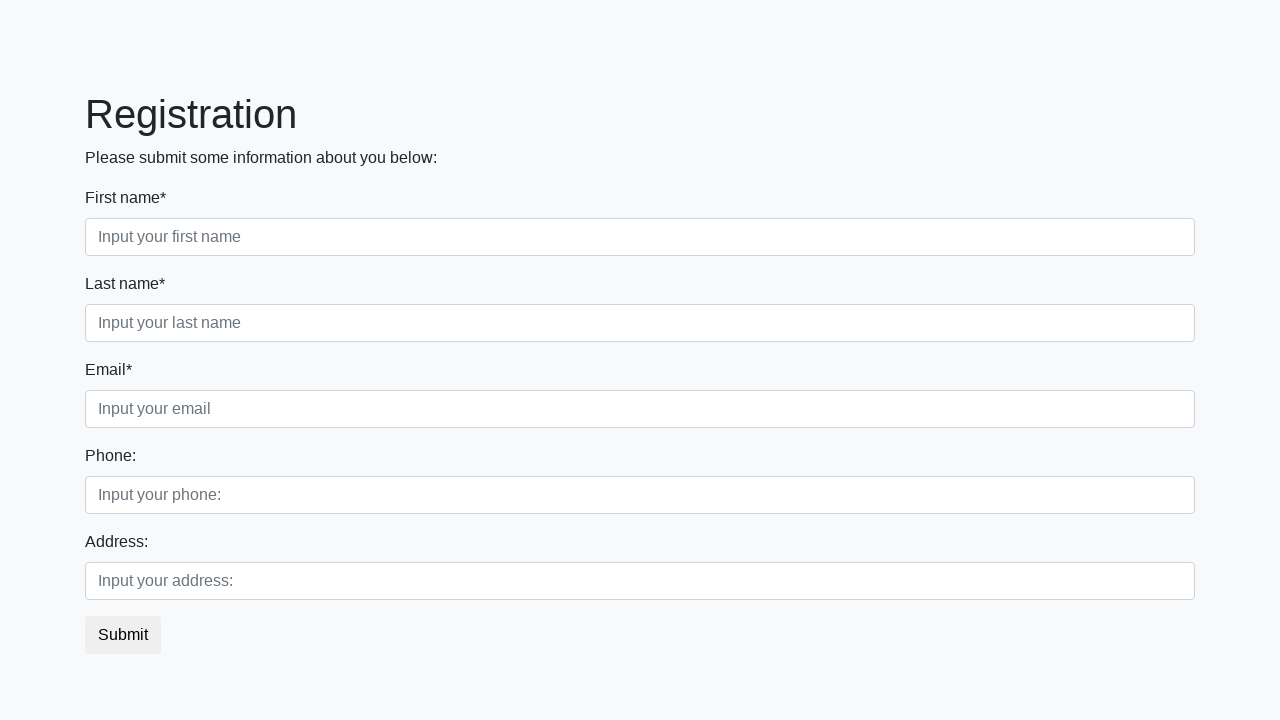

Filled first name field with 'Ivan' on input
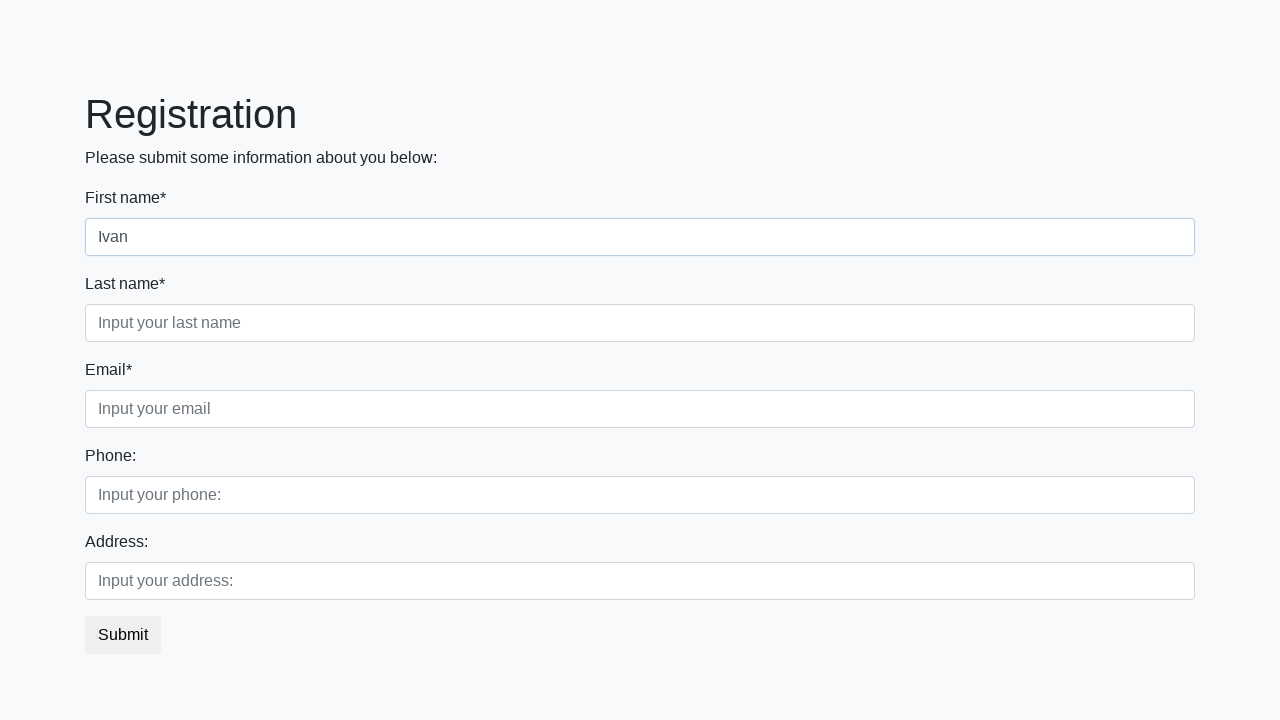

Filled last name field with 'Petrov' on input[placeholder='Input your last name']
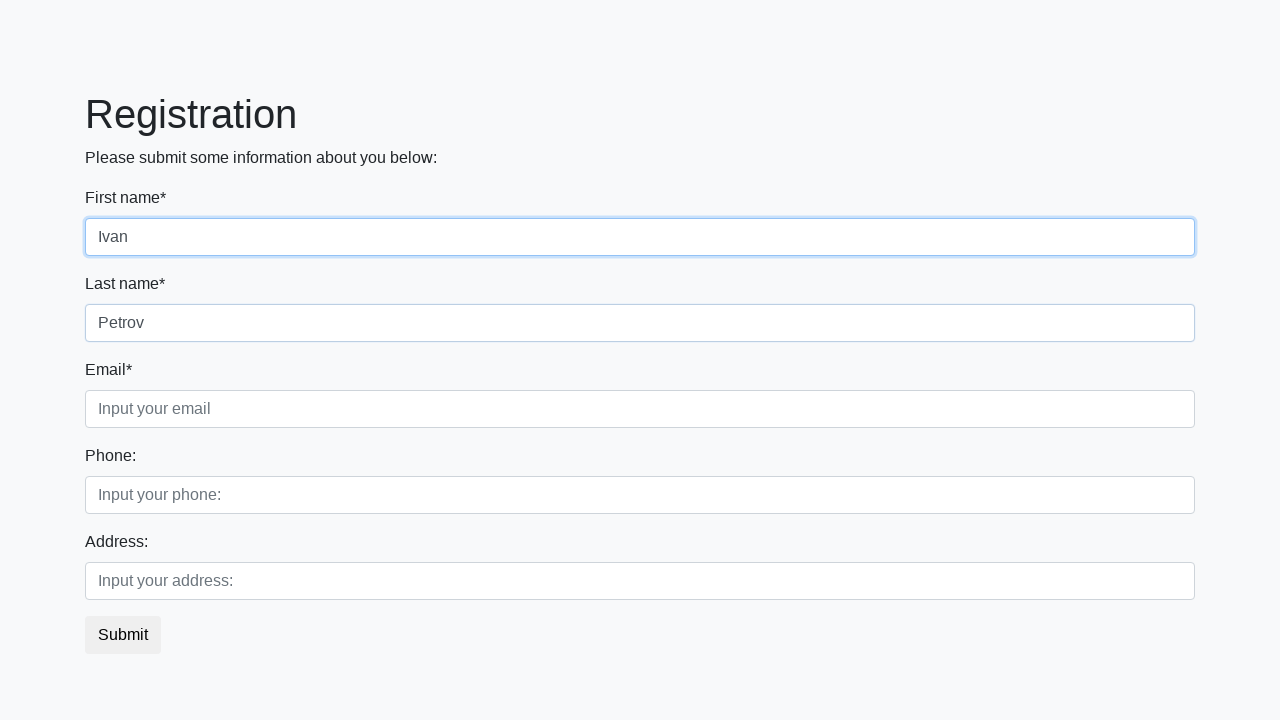

Filled email field with 'testuser_reg@example.com' on (//input[@placeholder='Input your email'])[1]
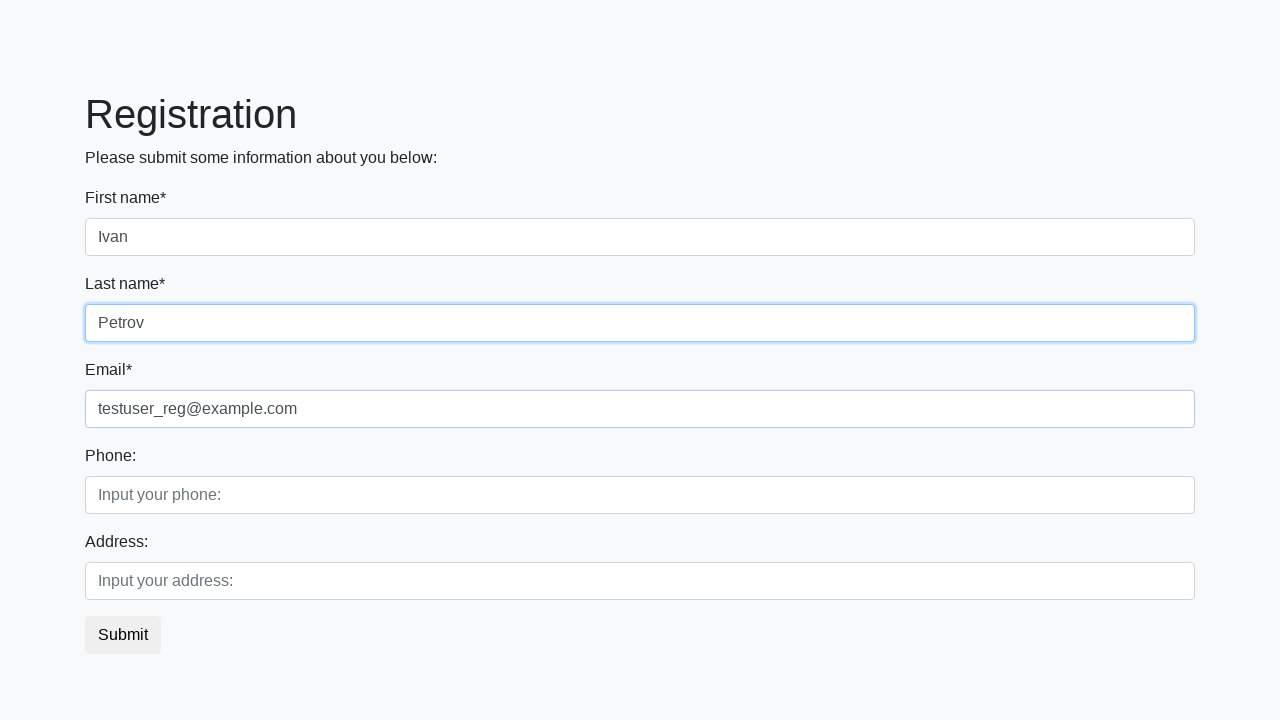

Filled phone field with '5551234567' on (//input[@placeholder='Input your phone:'])[1]
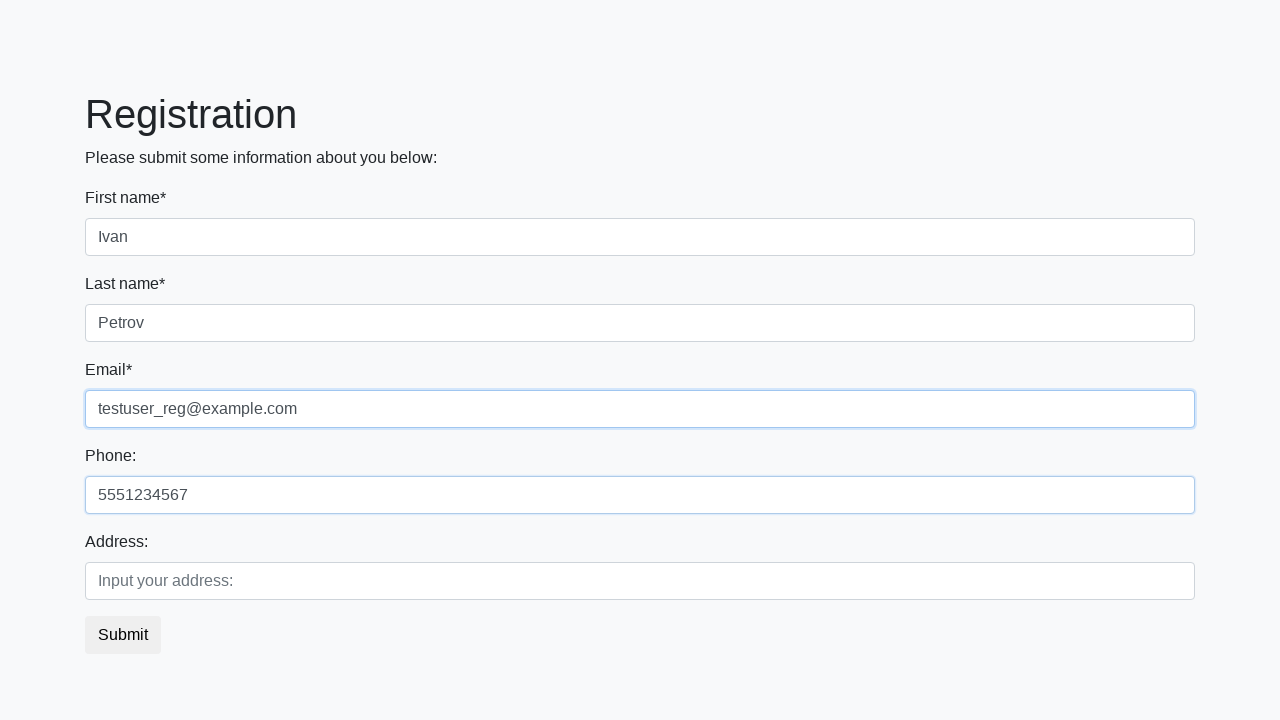

Clicked submit button to register at (123, 635) on button.btn
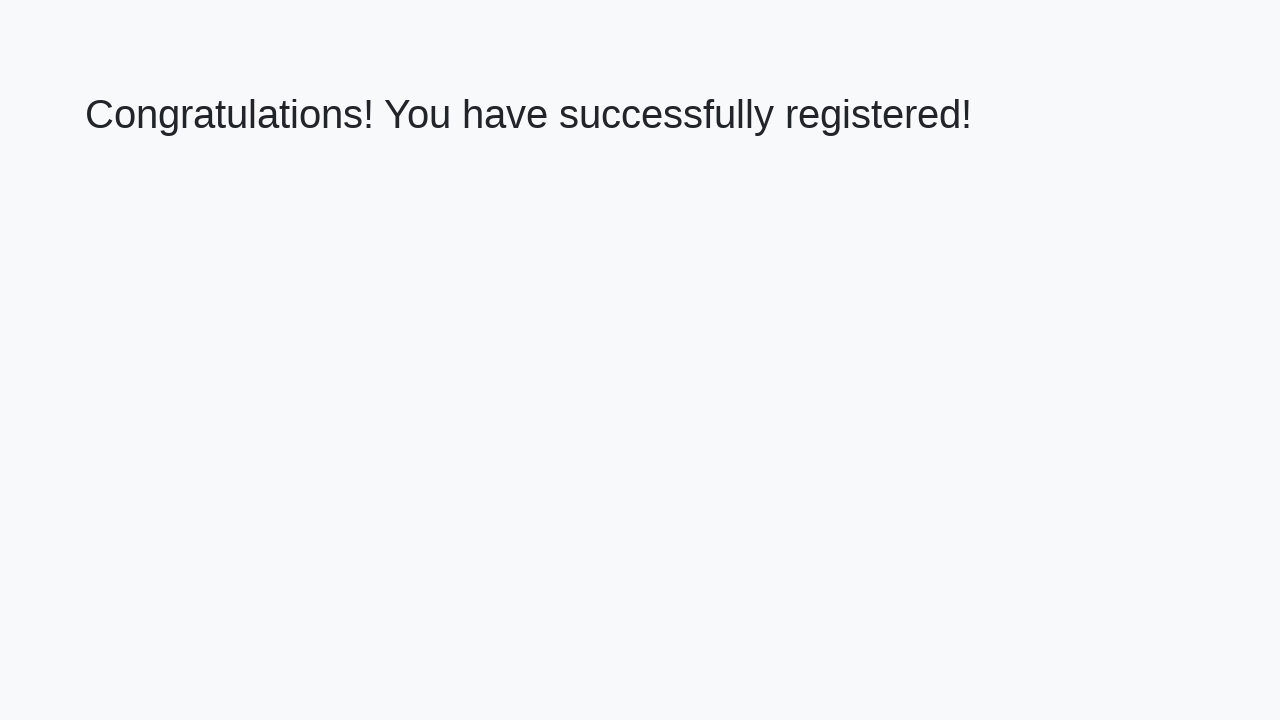

Success message heading loaded
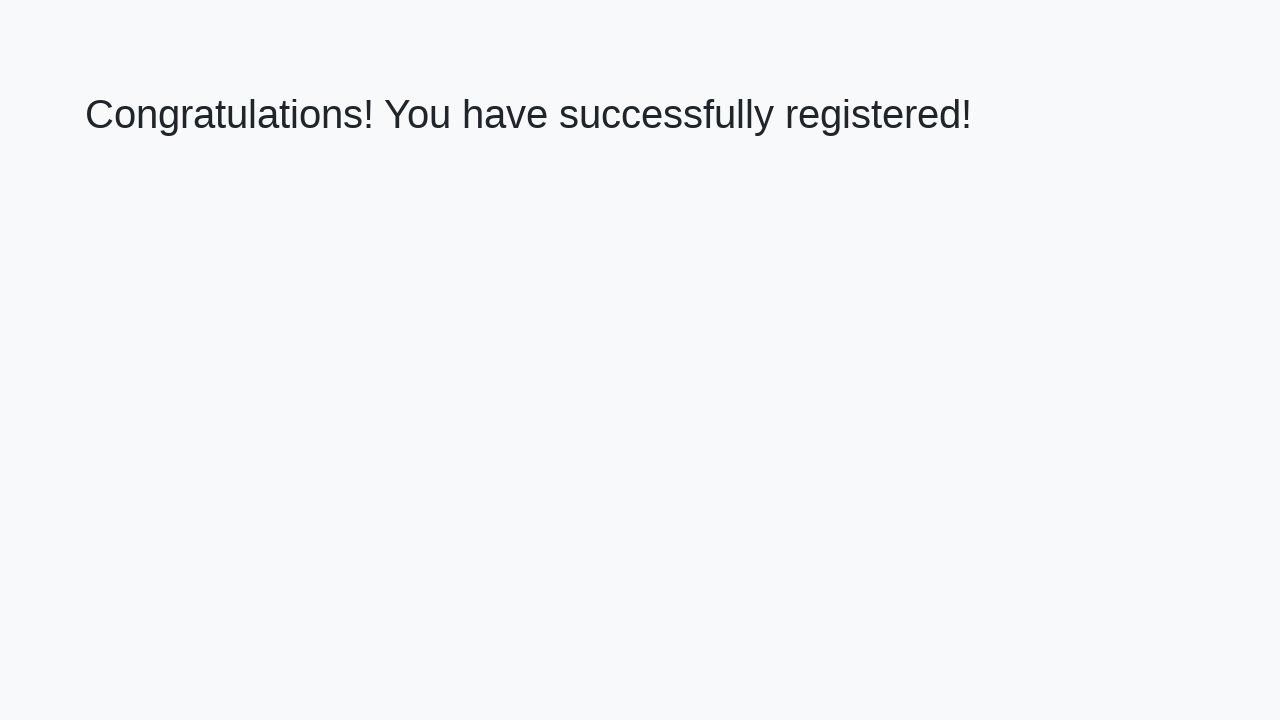

Retrieved success message text
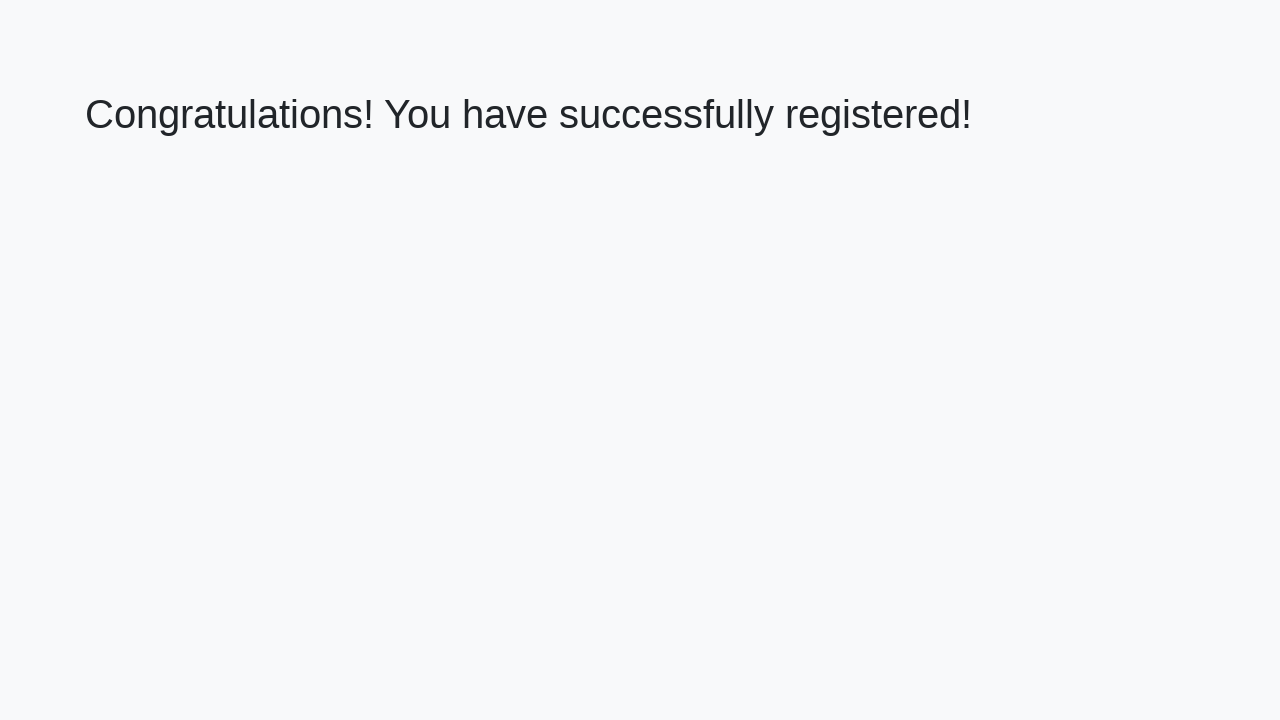

Verified success message matches expected text
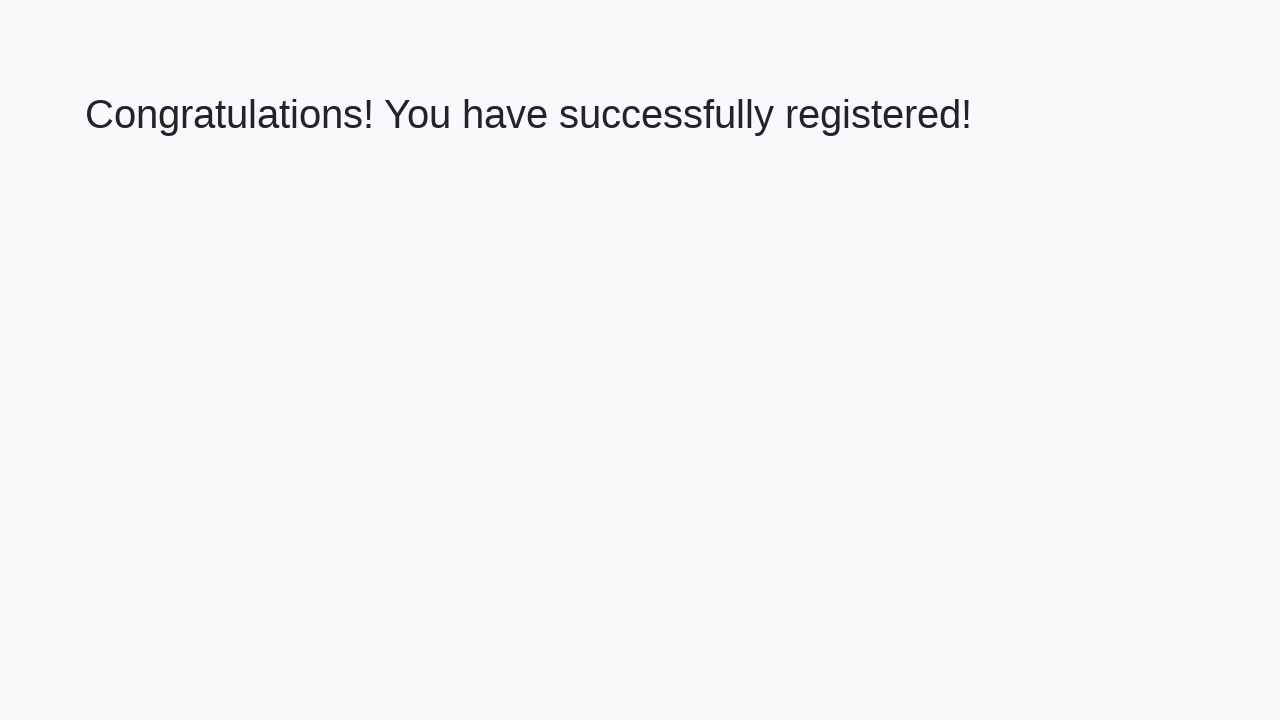

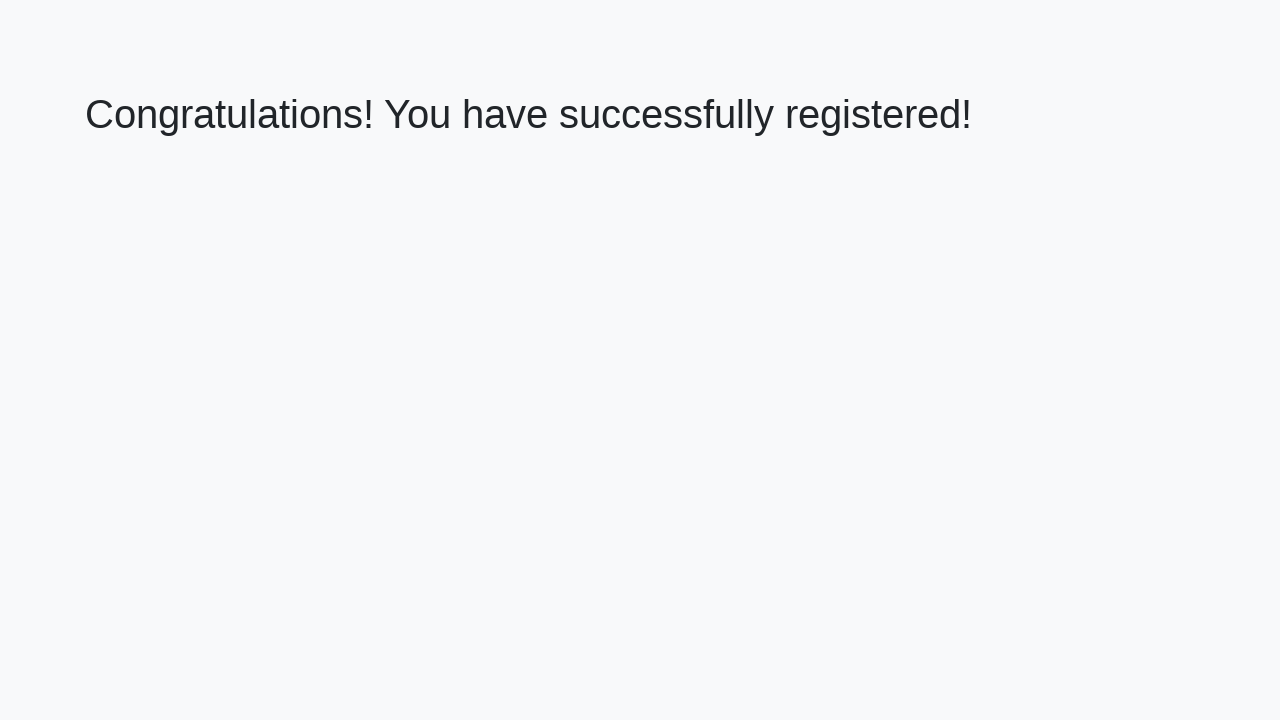